Tests the contact form with all fields empty to verify required field validation

Starting URL: https://www.demoblaze.com/

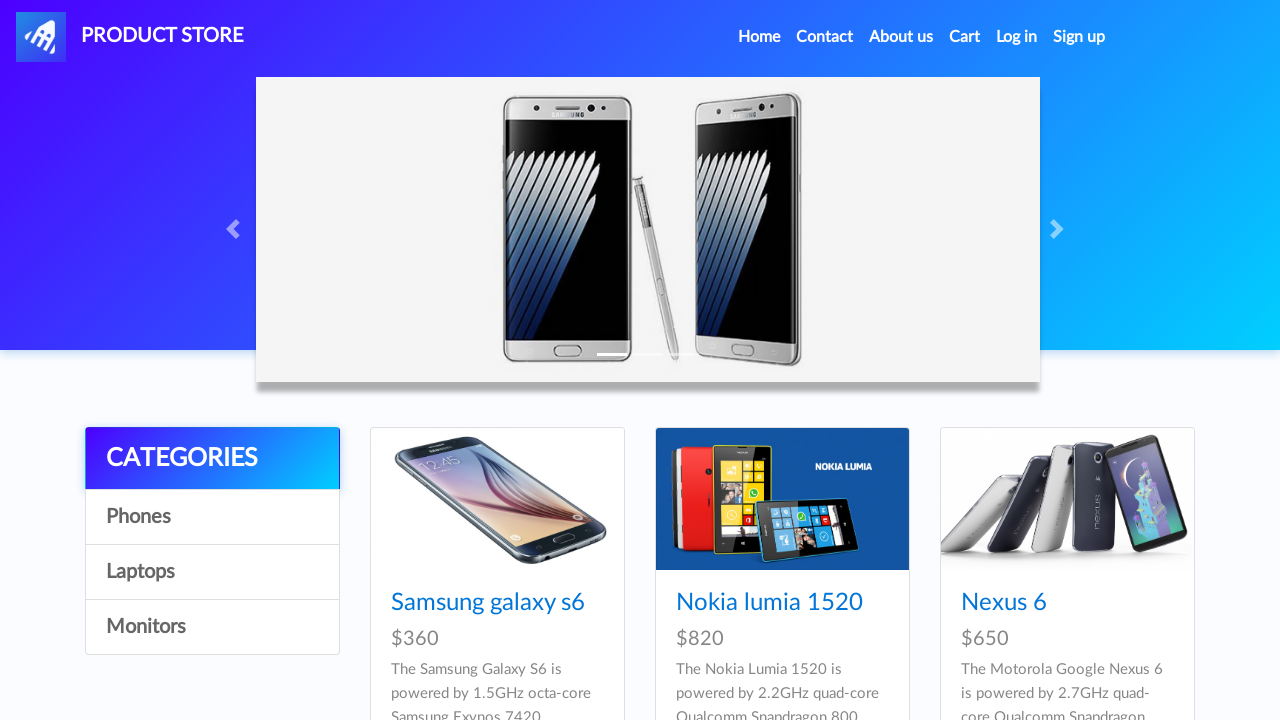

Clicked on Contact link at (825, 37) on a:text('Contact')
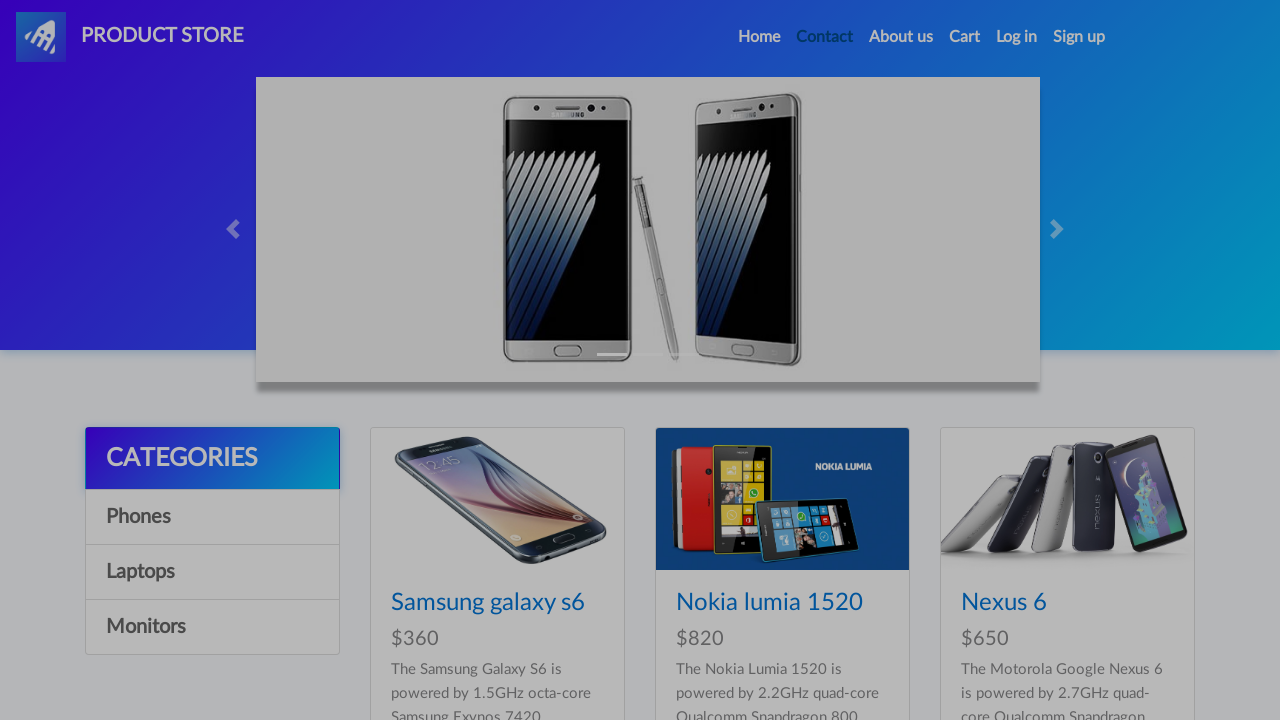

Waited 2 seconds for Contact form to load
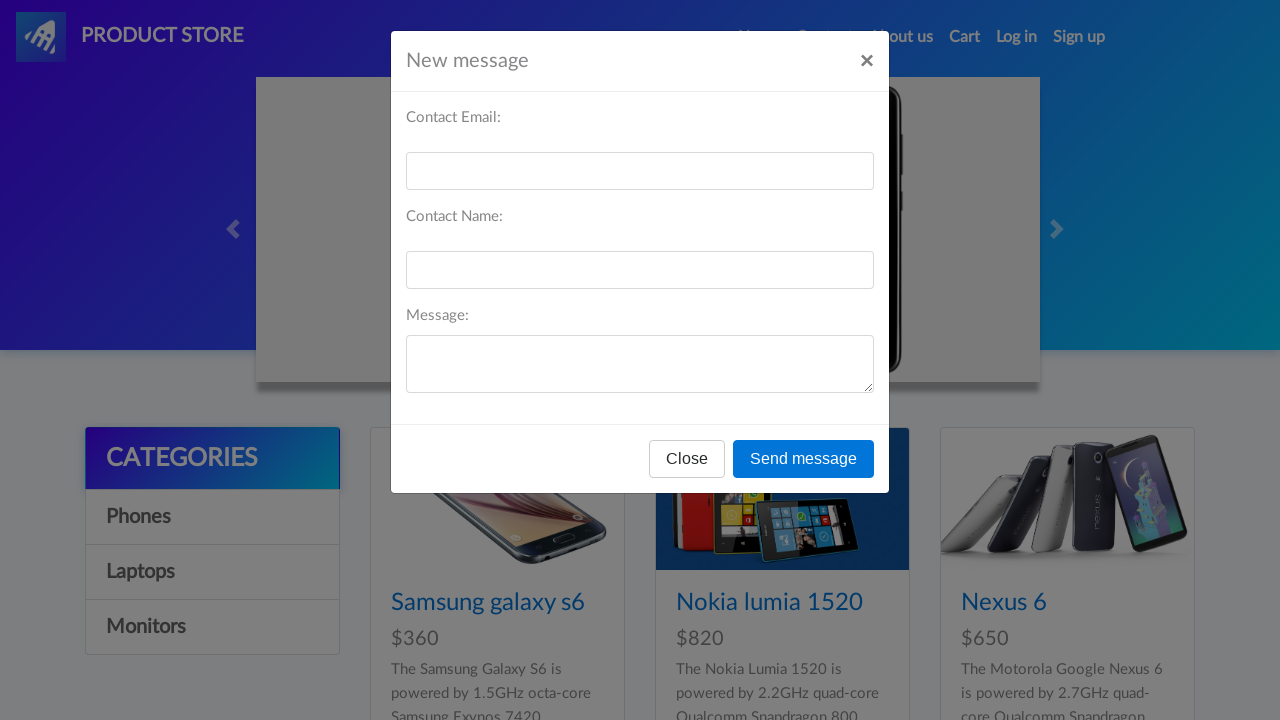

Clicked Send message button with all fields empty at (804, 459) on button:text('Send message')
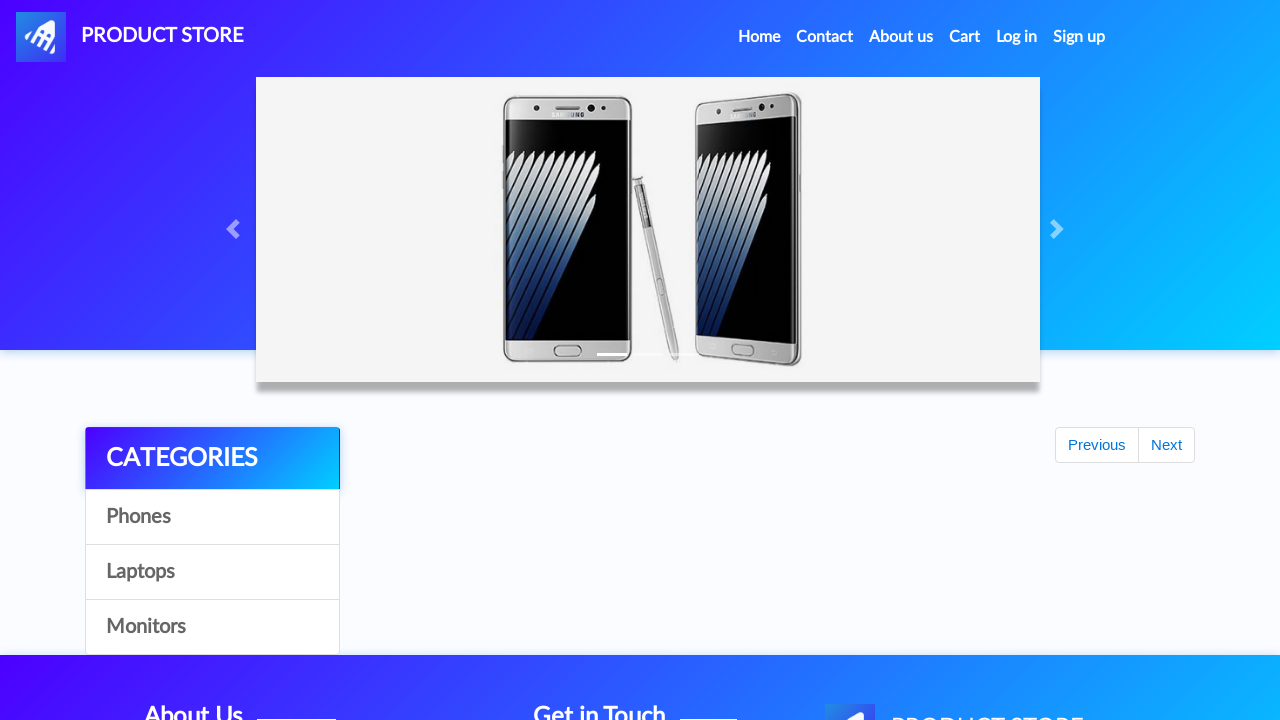

Waited for alert dialog to appear
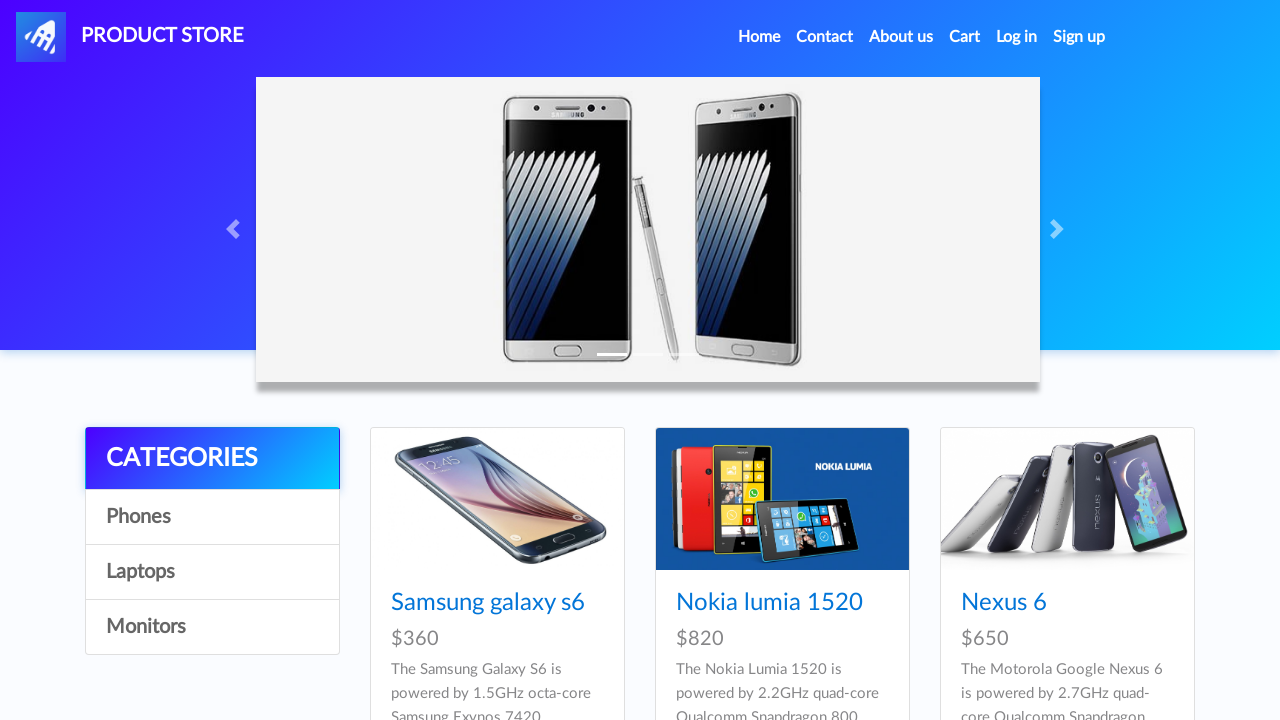

Accepted validation alert for empty required fields
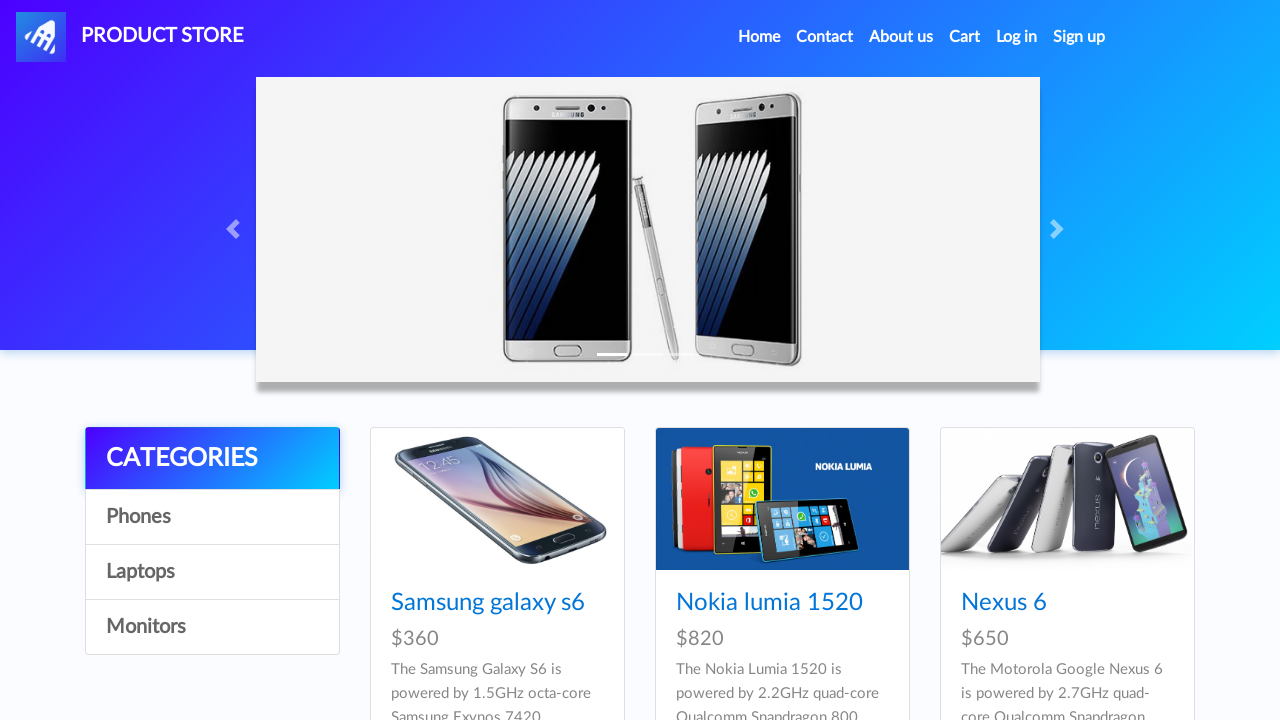

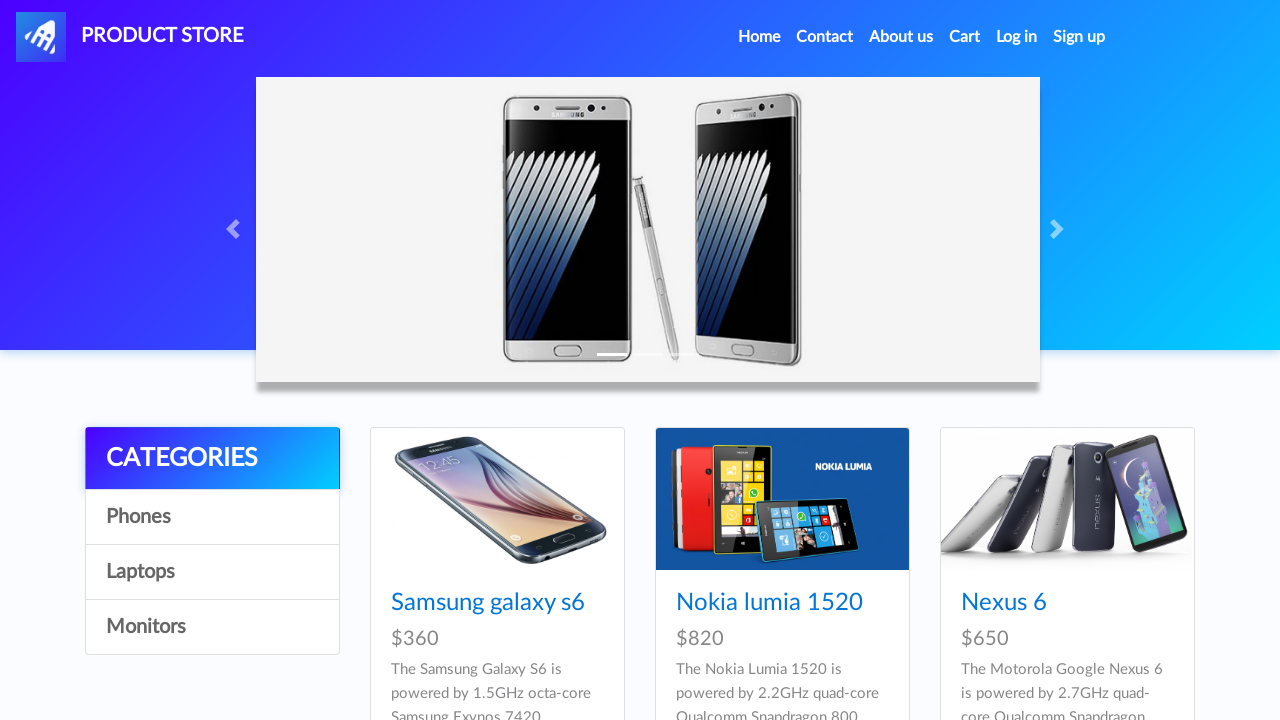